Navigates to the DemoBlaze e-commerce demo site and verifies that link elements are present on the page

Starting URL: https://www.demoblaze.com/index.html

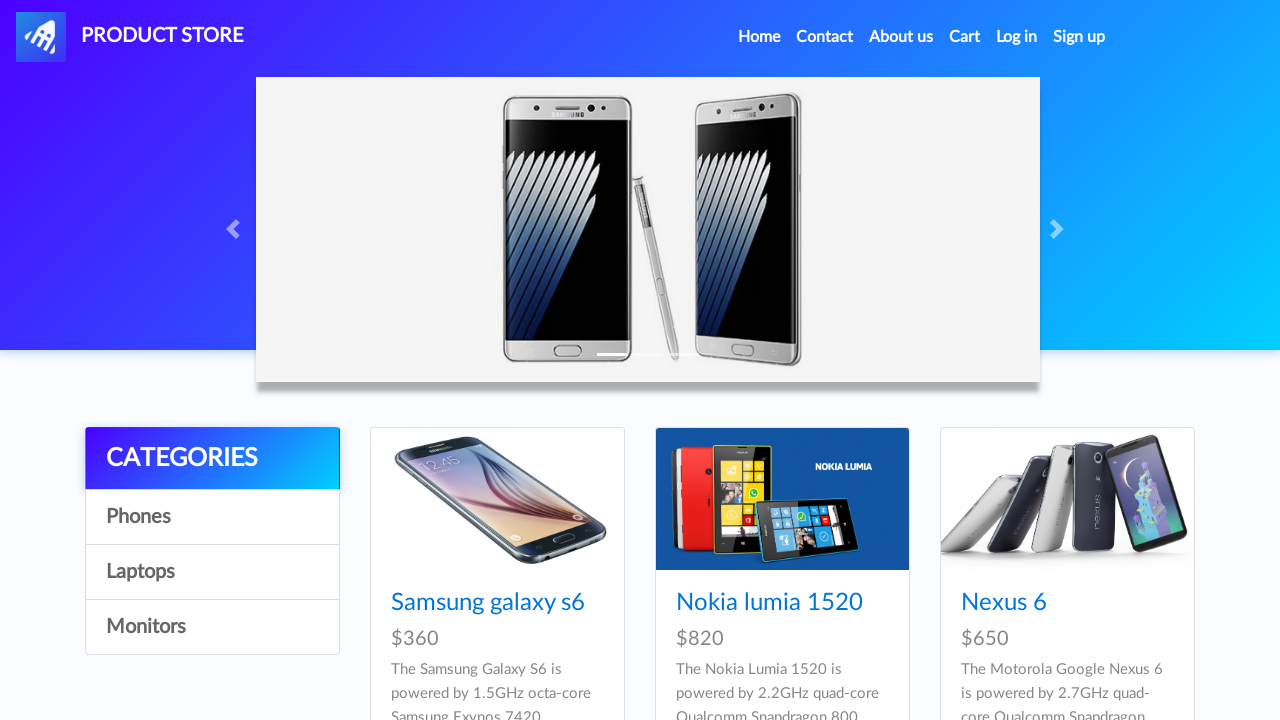

Waited for link elements to load on DemoBlaze page
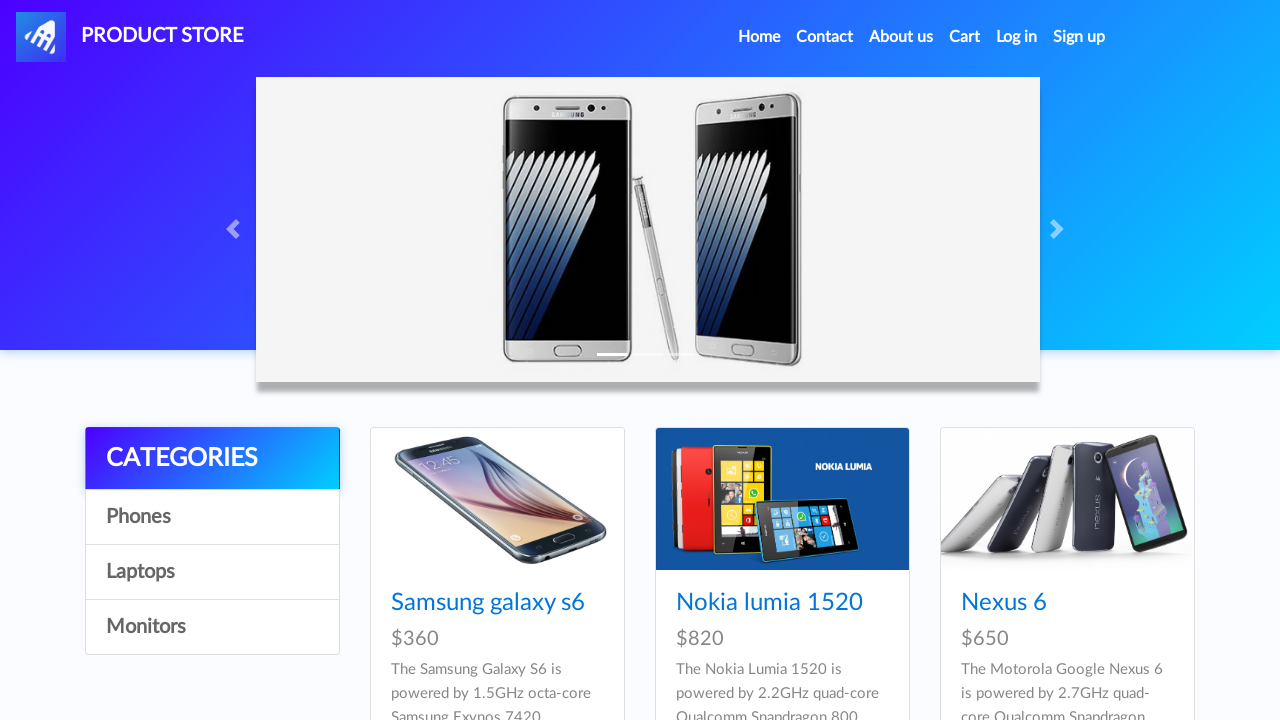

Located all link elements on the page
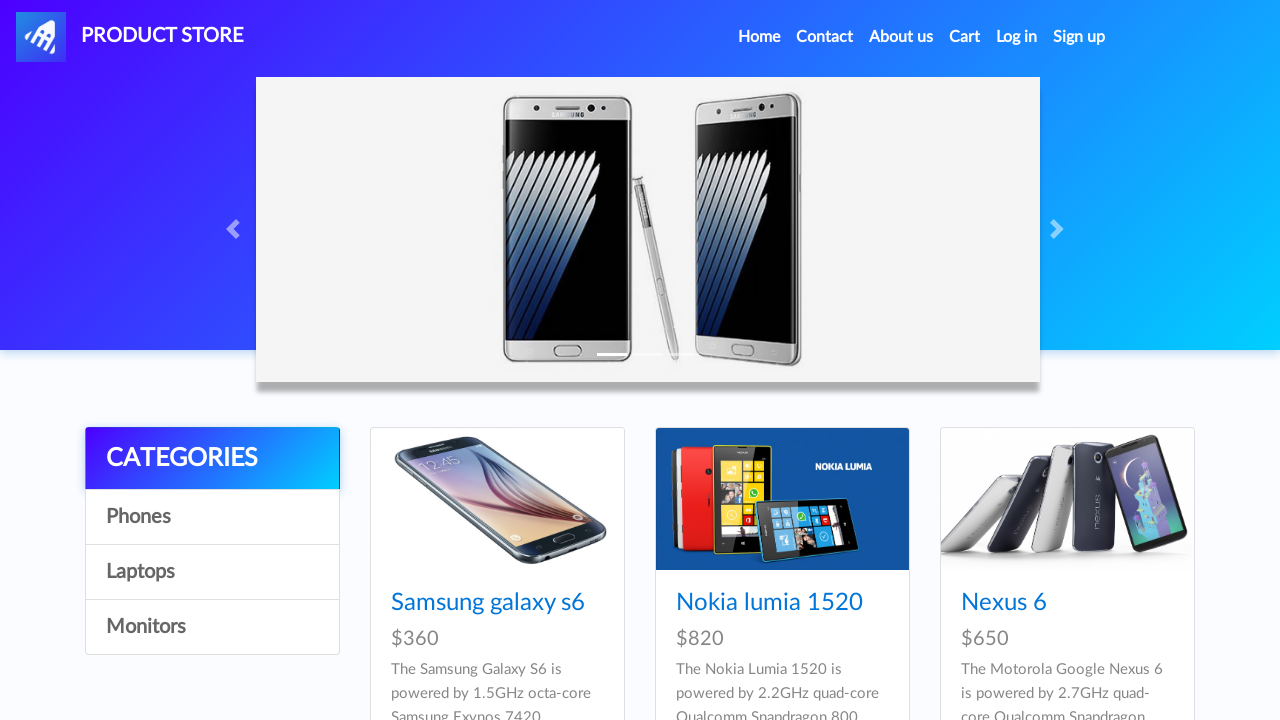

Verified that 33 link elements are present on the page
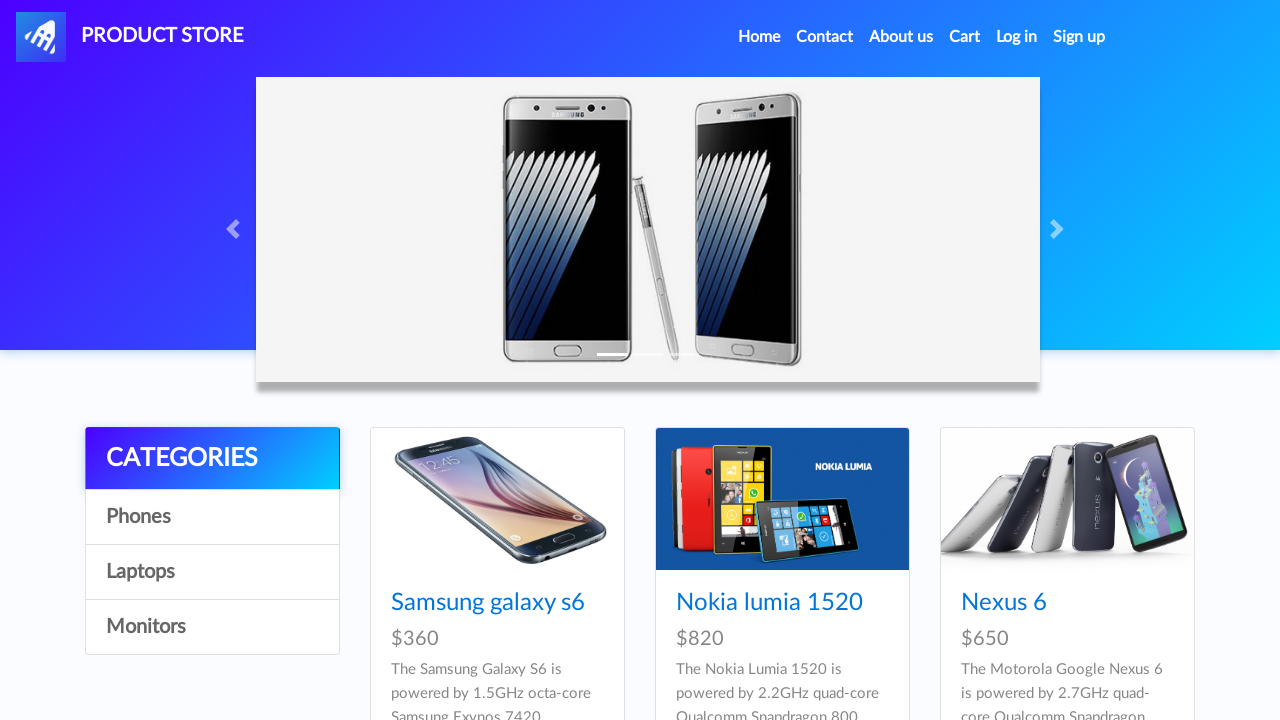

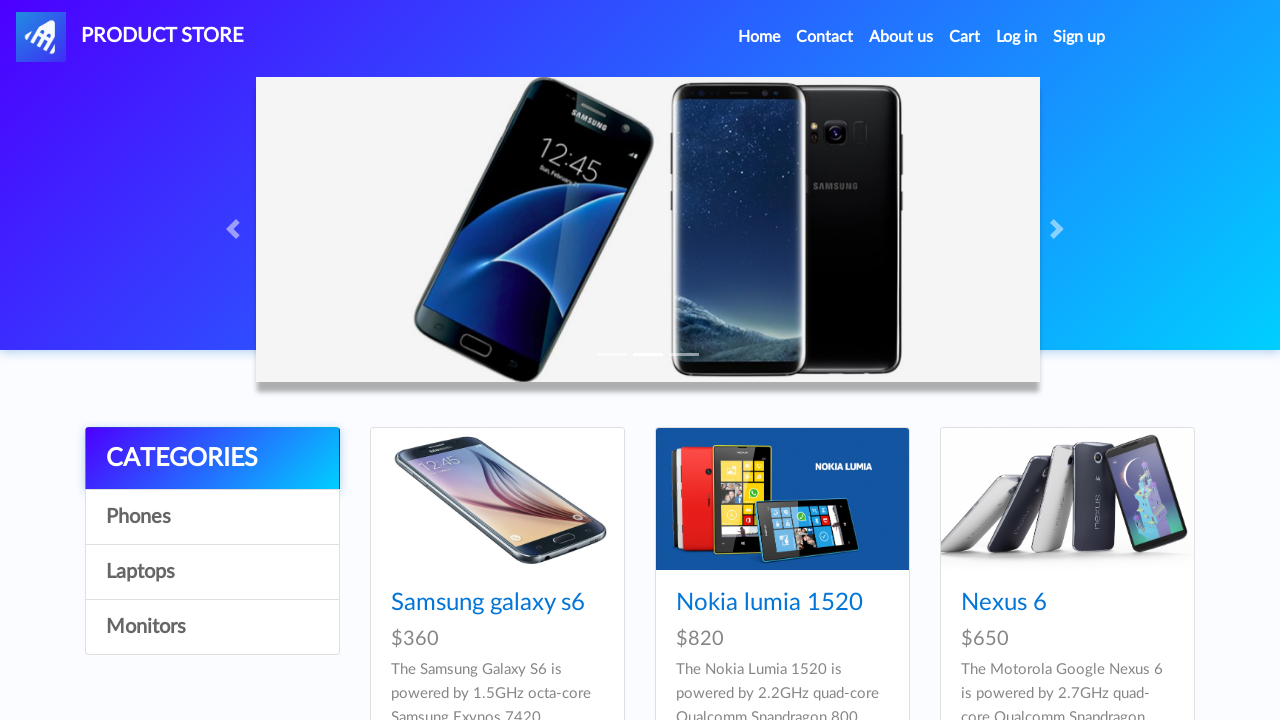